Simple smoke test that navigates to GitHub homepage and verifies the page loads successfully by checking for the page title.

Starting URL: https://github.com

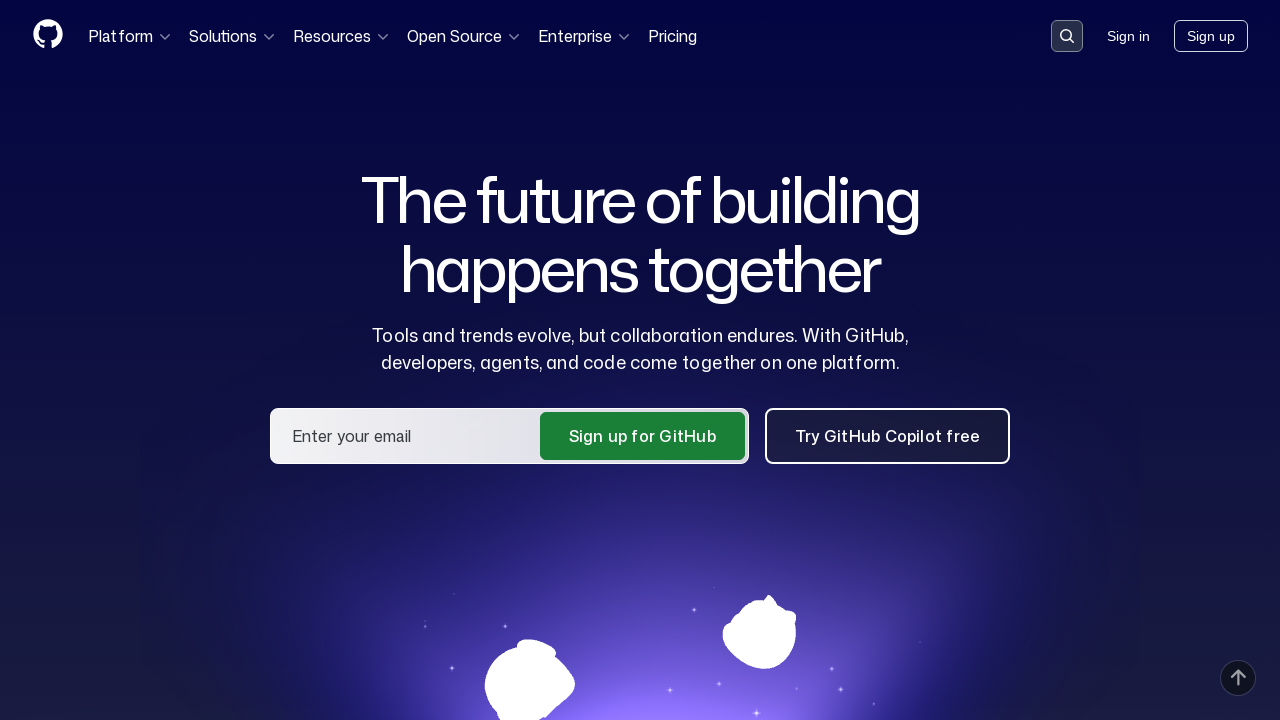

Navigated to GitHub homepage
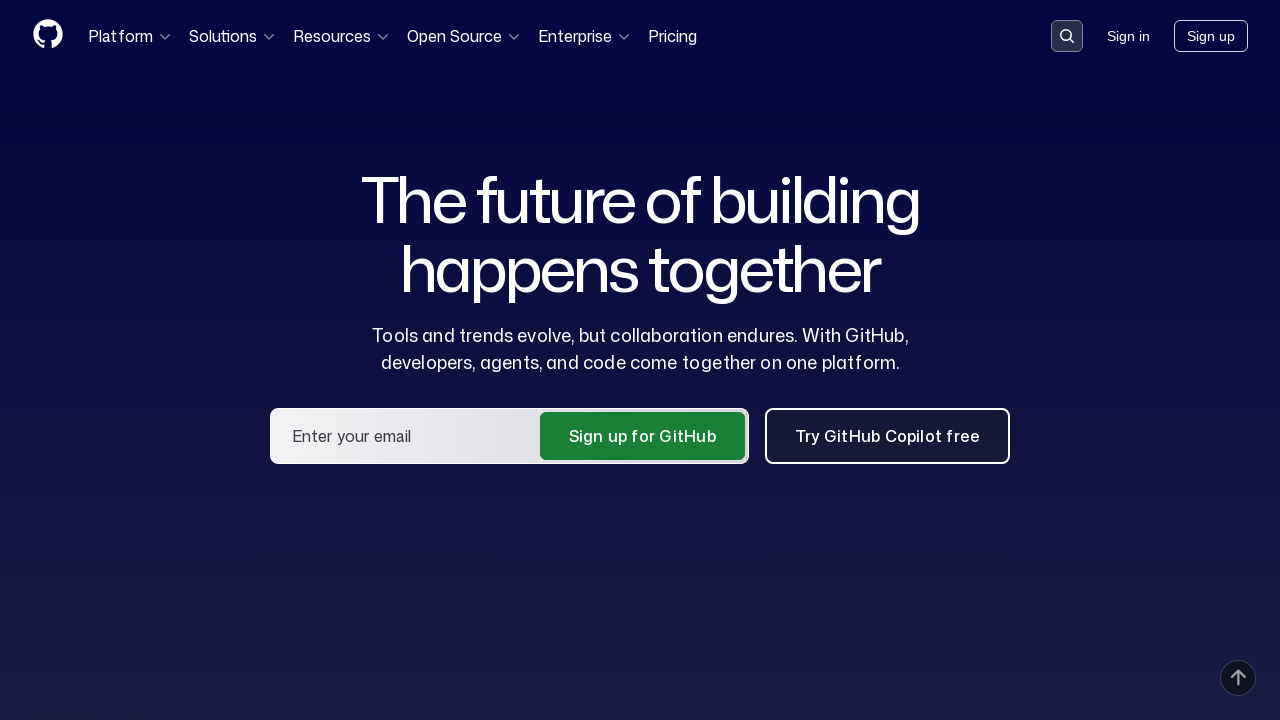

Page loaded with domcontentloaded state
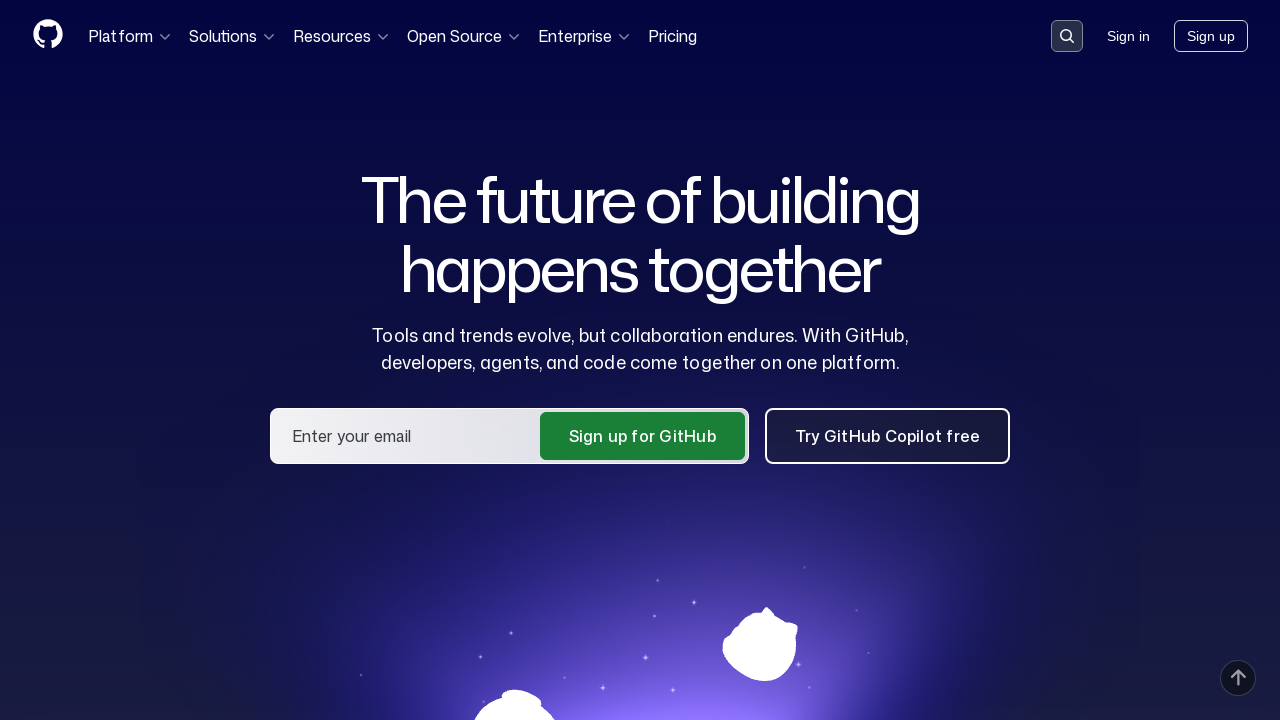

Verified page title contains 'GitHub'
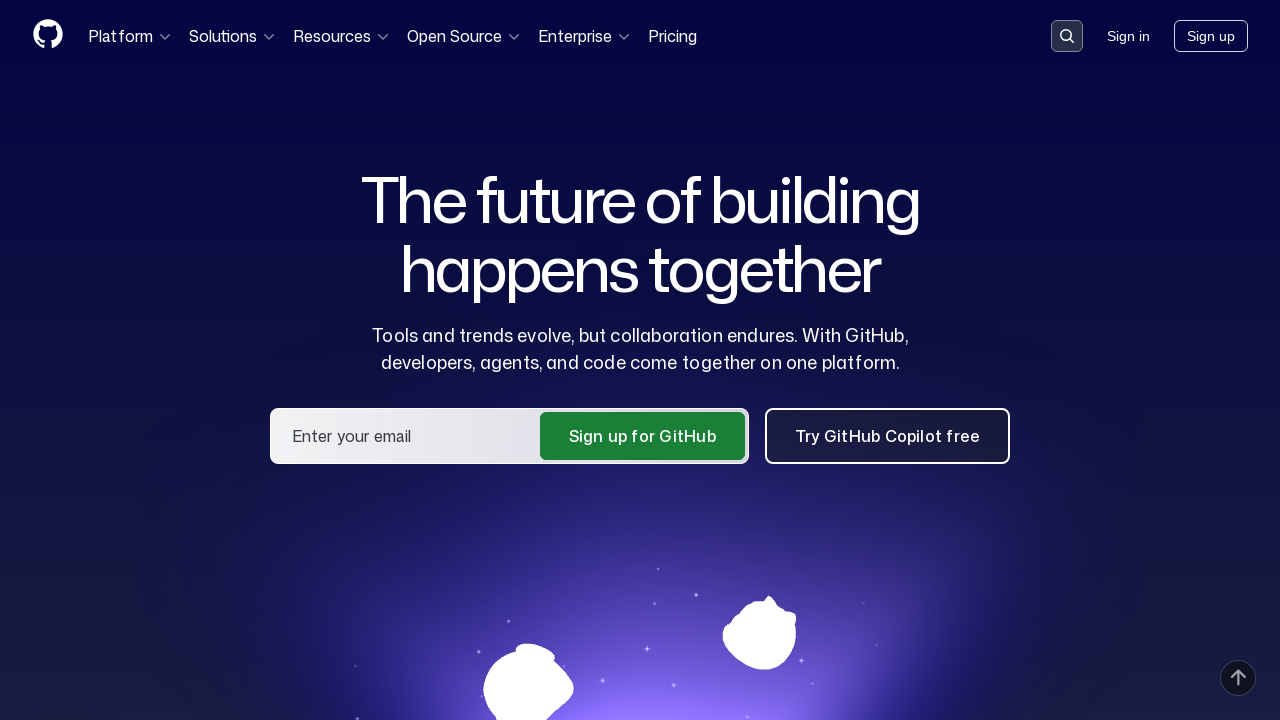

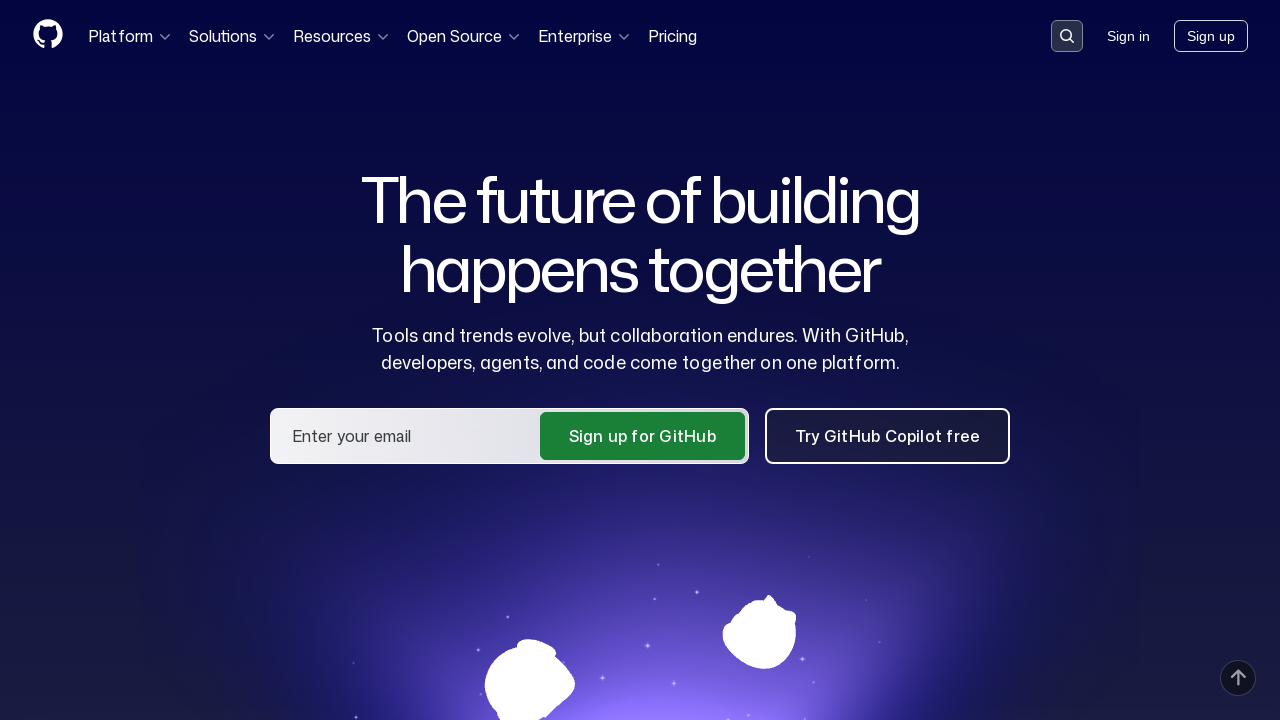